Opens the OrangeHRM demo website and verifies the page loads by checking the page title

Starting URL: https://opensource-demo.orangehrmlive.com/

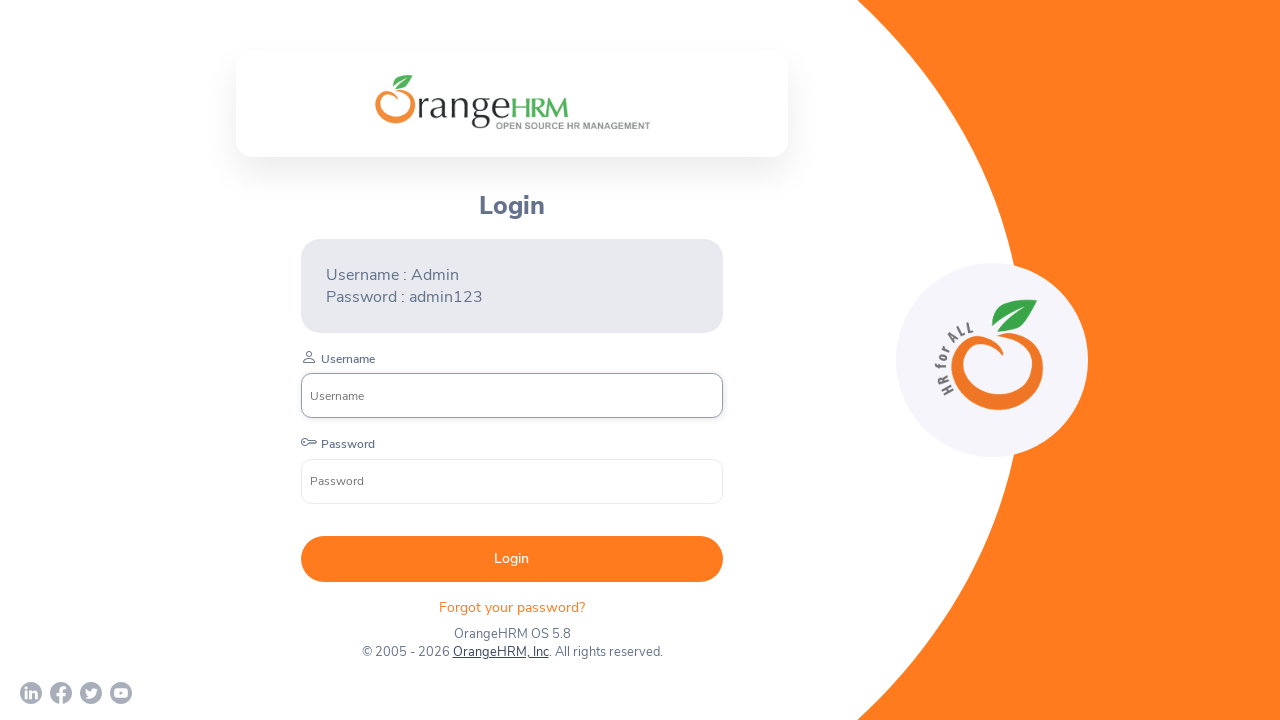

Waited for page DOM content to load
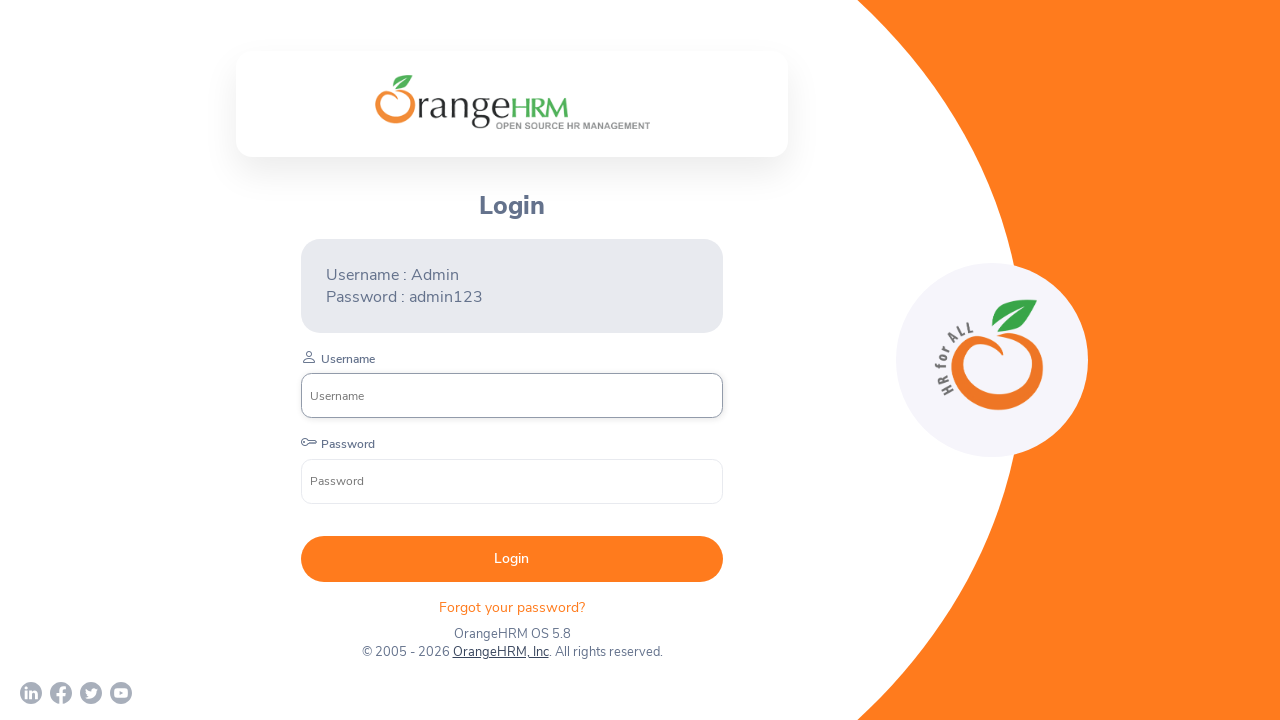

Retrieved page title: 'OrangeHRM'
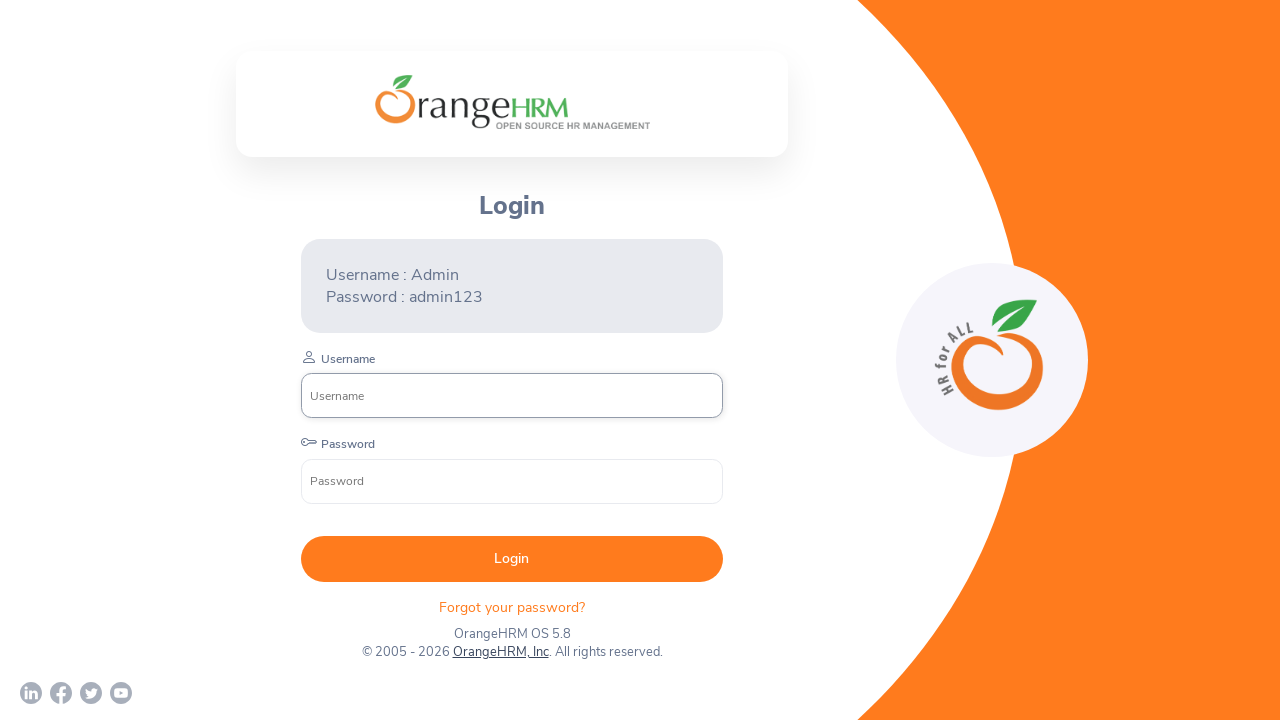

Printed page title to console
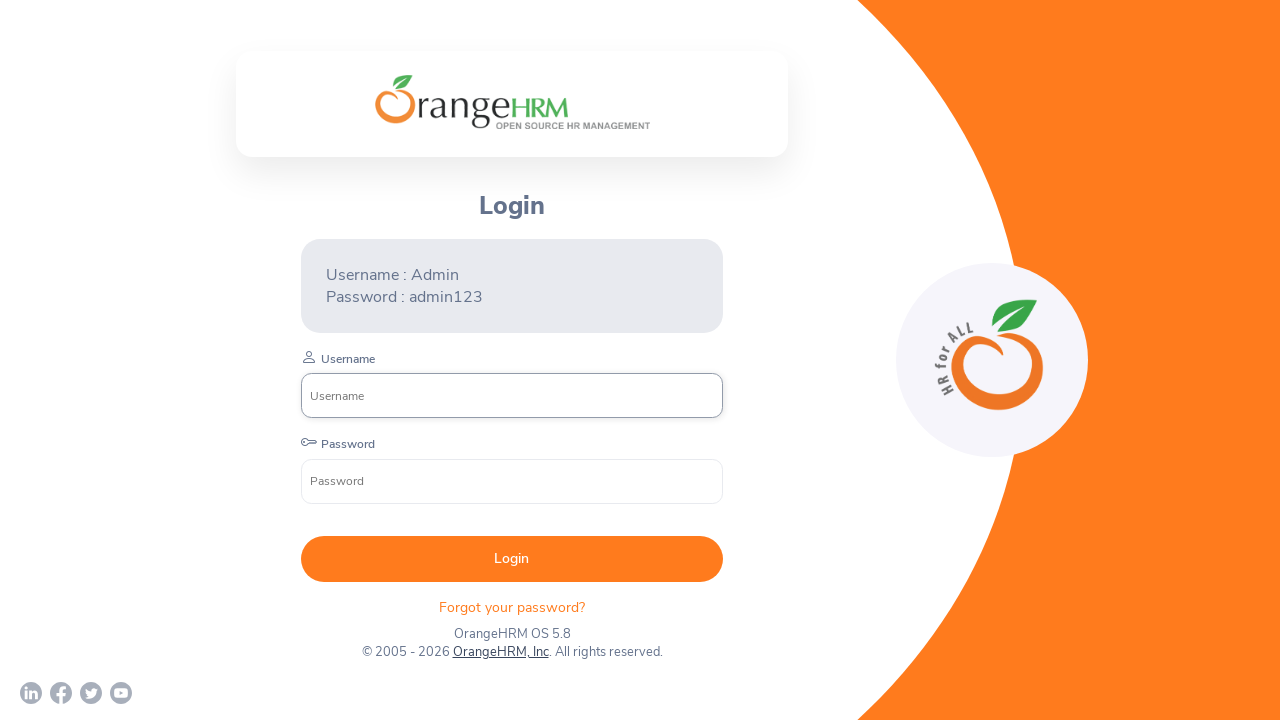

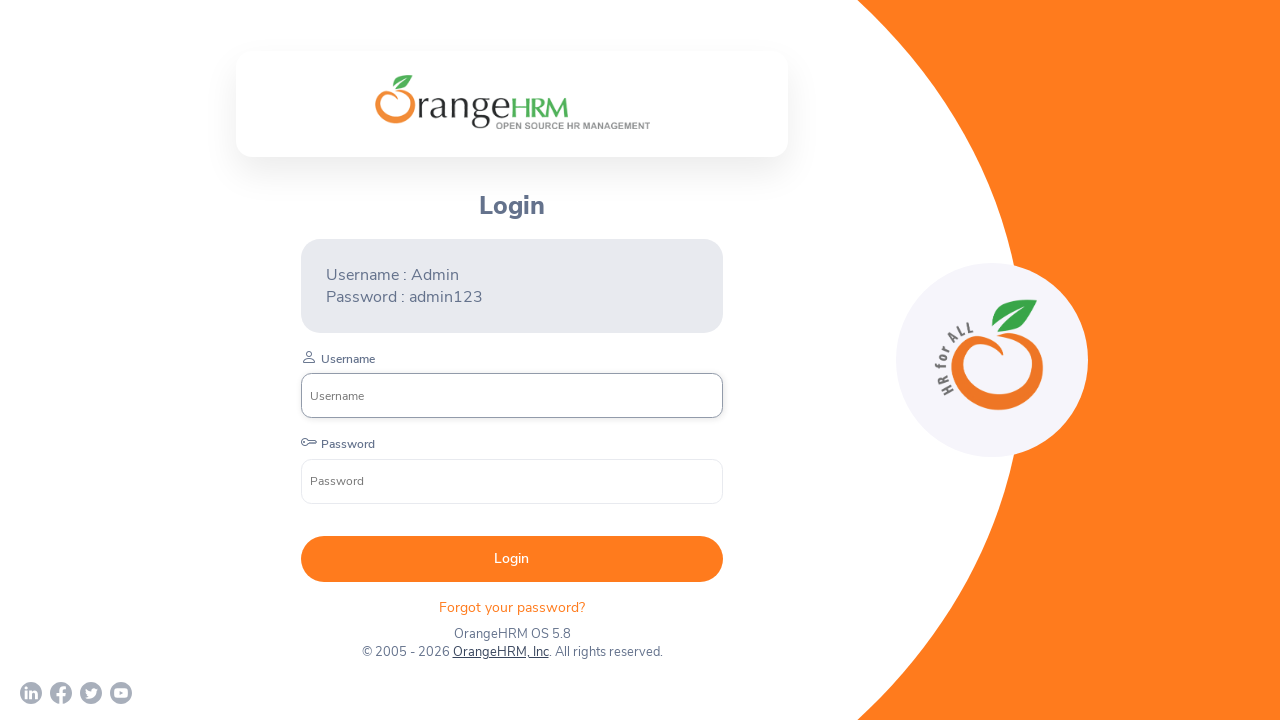